Tests the California lottery results archive form by selecting a lotto type, choosing a month and year from dropdowns, submitting the form, and waiting for the results table to load.

Starting URL: https://www.lottostrategies.com/cgi-bin/winning_select_state/205/CA/california-lottery-numbers-archive.html

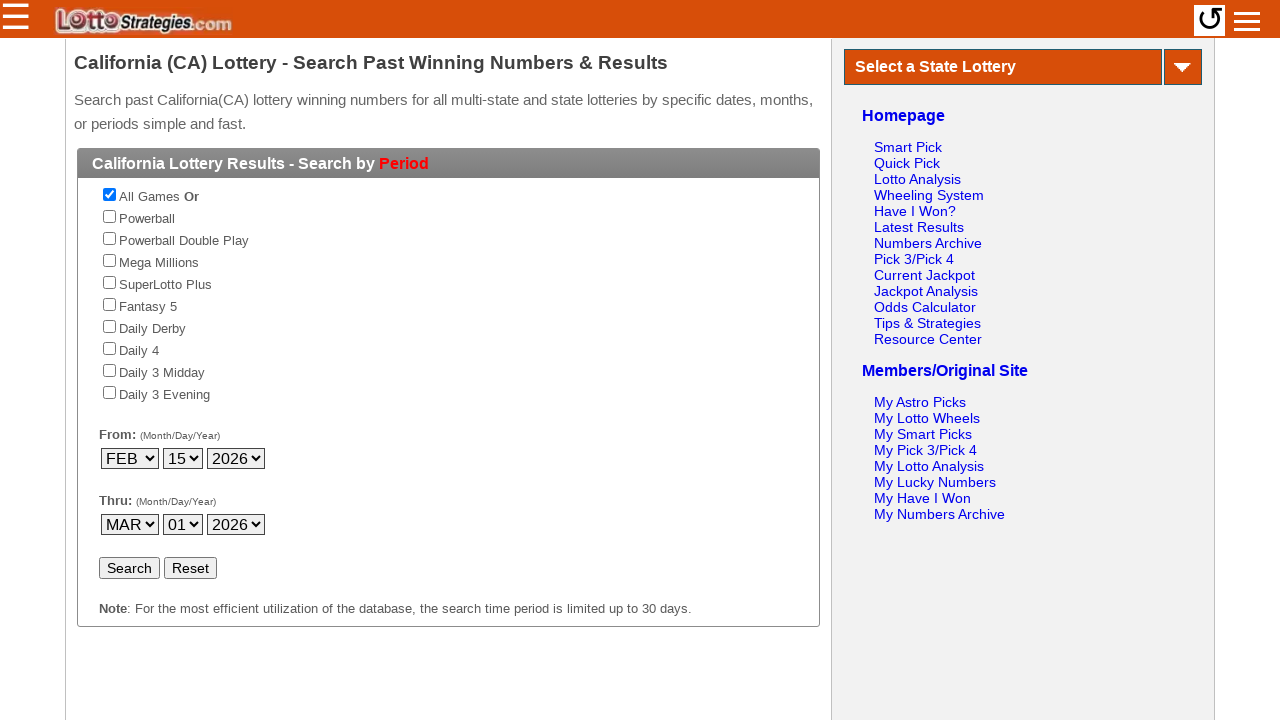

Selected Mega Millions lottery type at (110, 361) on form[name="FORM2"] input[value="113"]
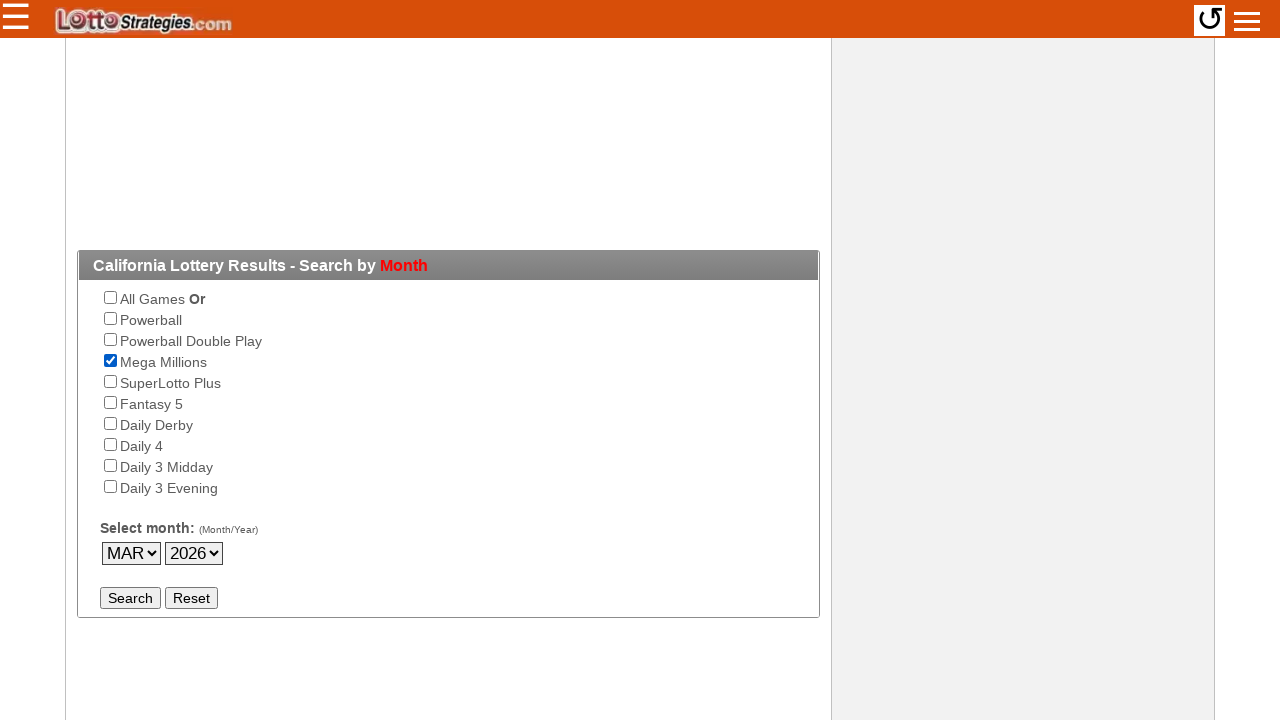

Selected October from month dropdown on form[name="FORM2"] select[name="em"]
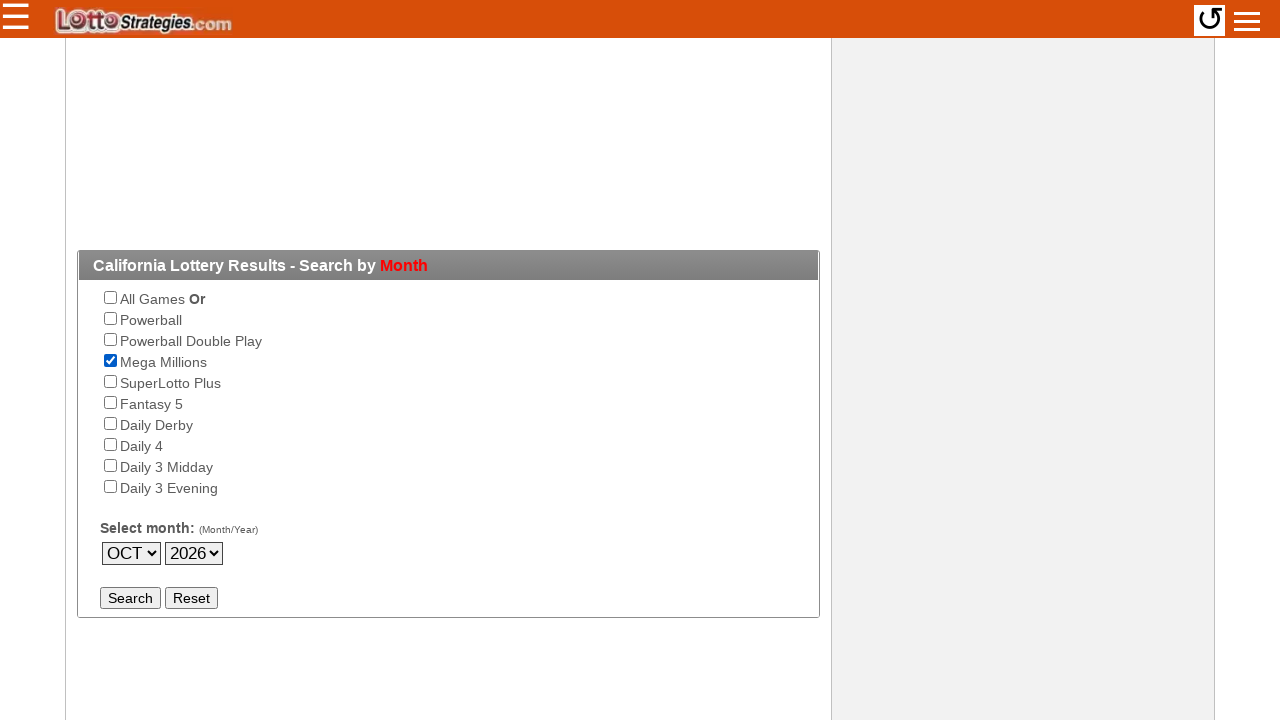

Selected 2023 from year dropdown on form[name="FORM2"] select[name="ey"]
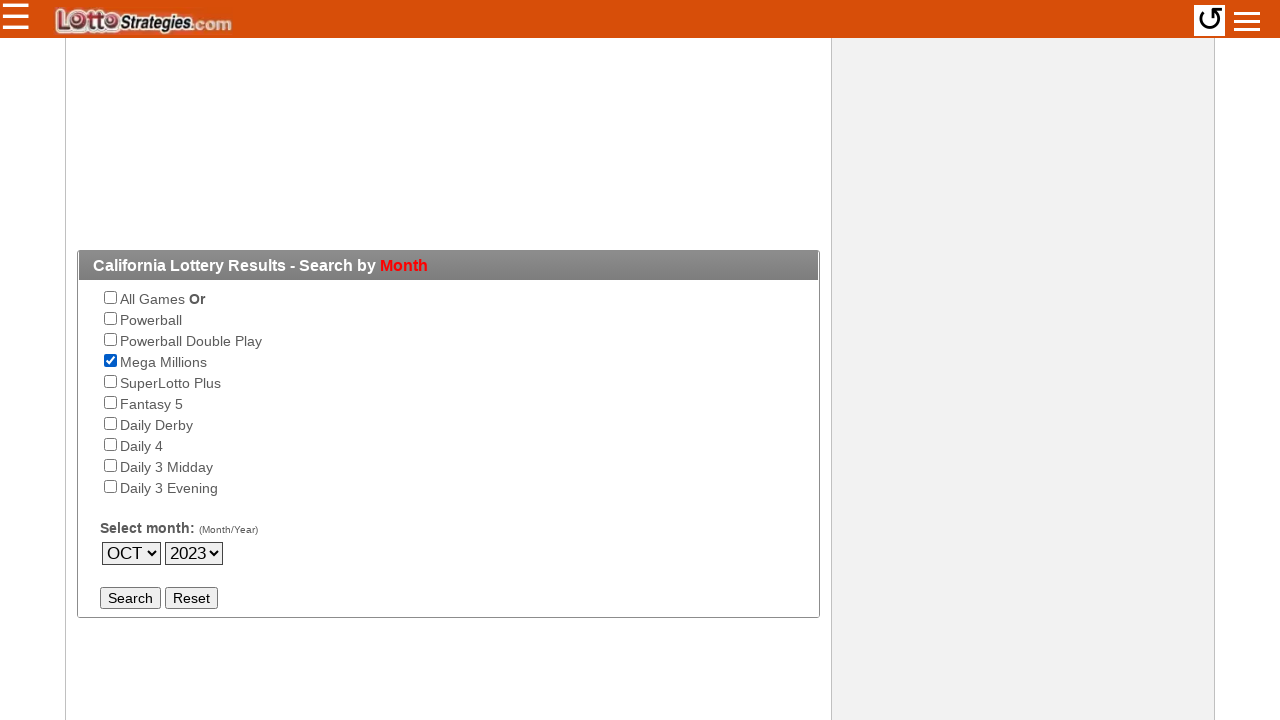

Submitted the California lottery form at (130, 598) on form[name="FORM2"] input[type="SUBMIT"]
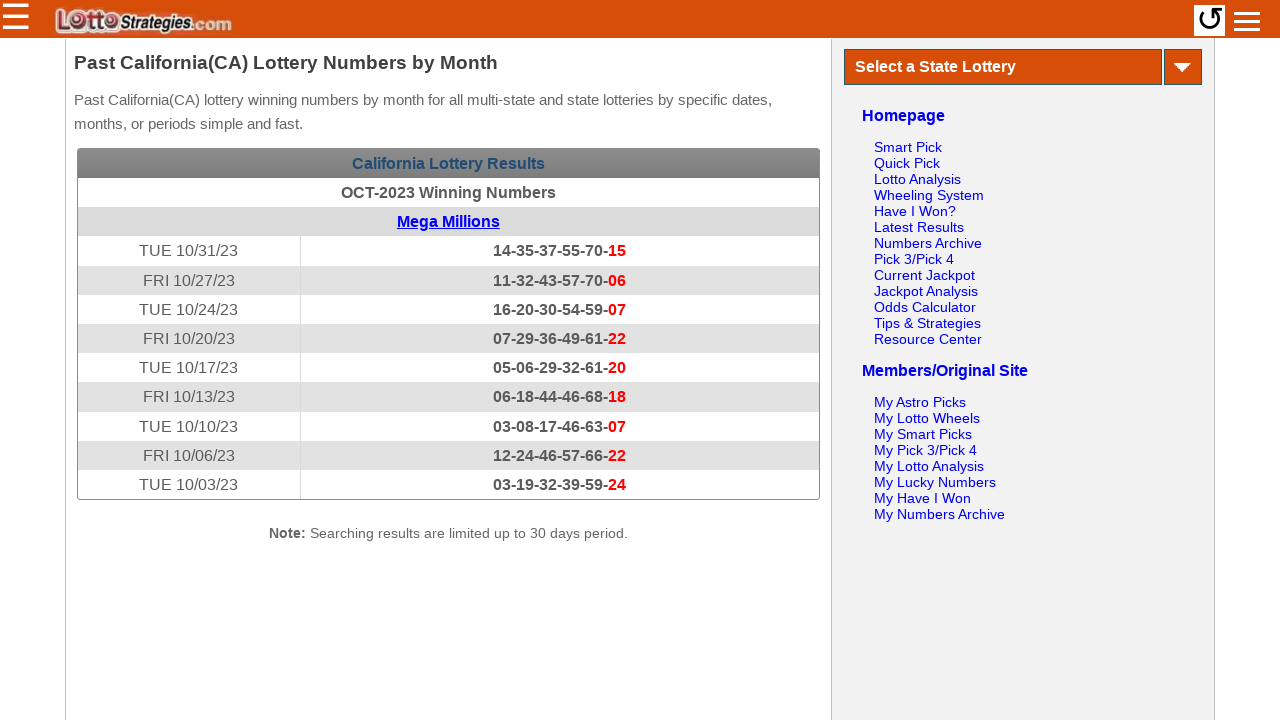

Results table loaded successfully
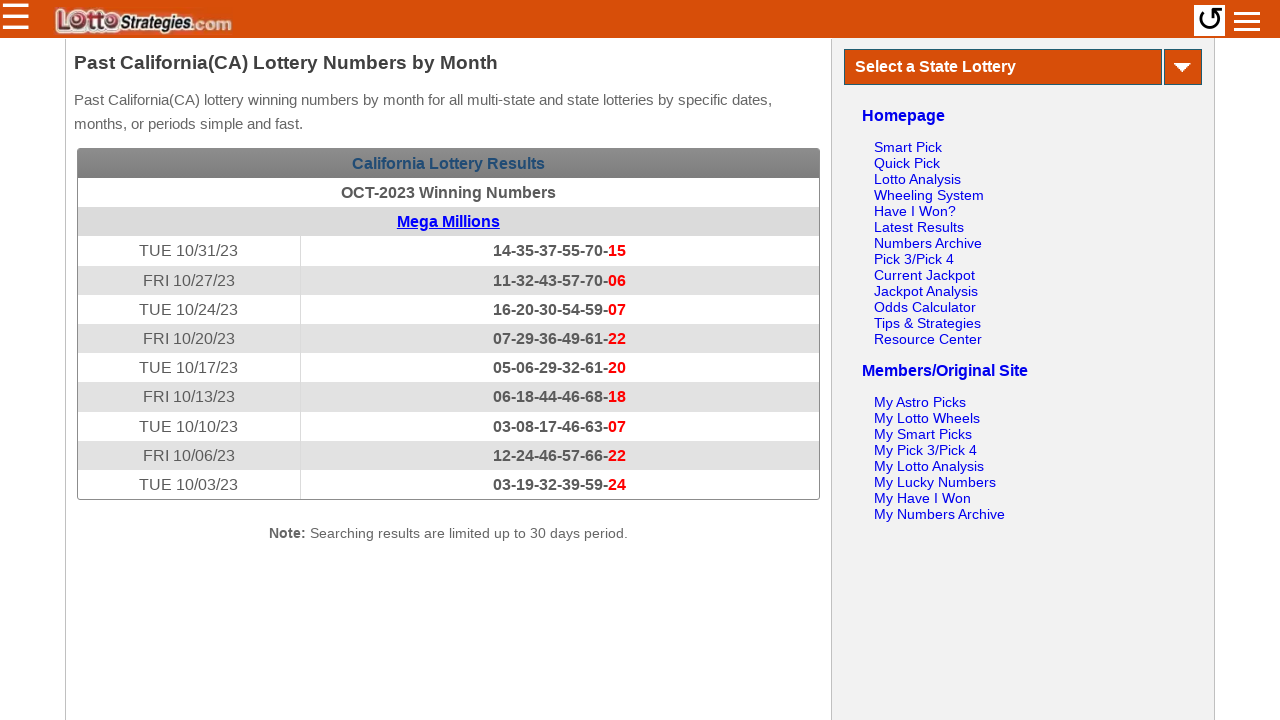

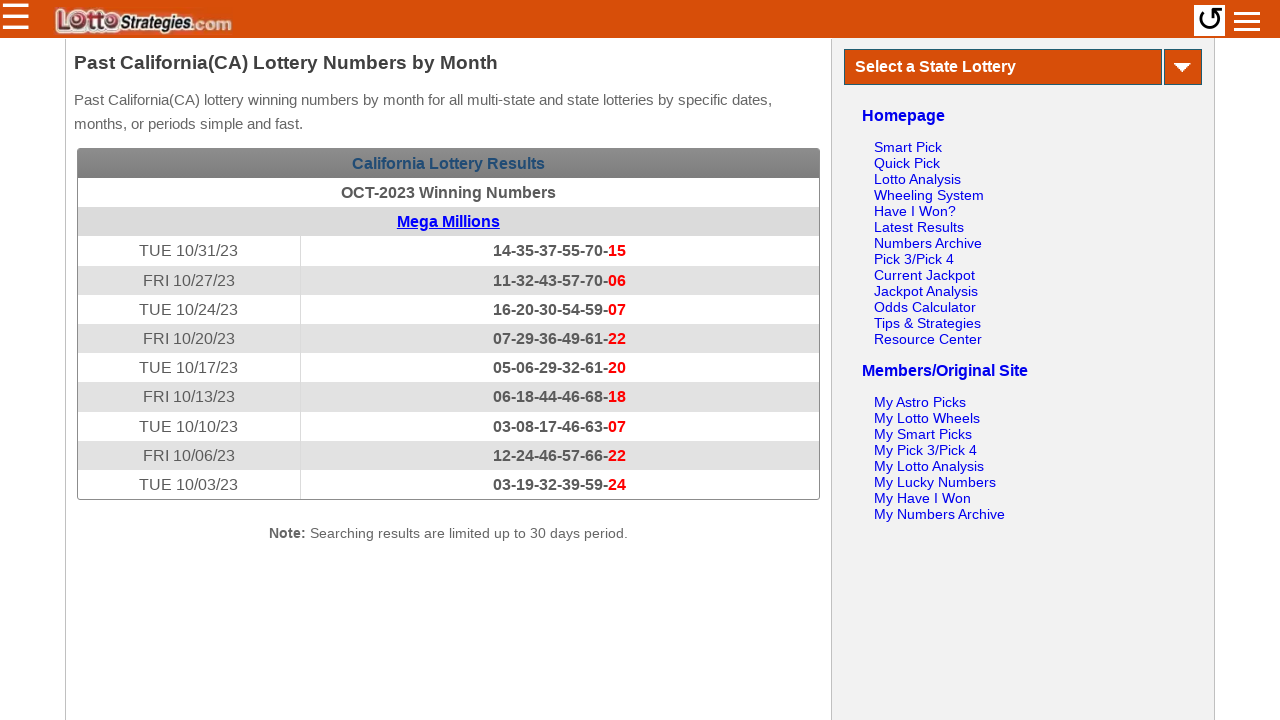